Validates email input field by entering an email address and verifying the value is correctly displayed

Starting URL: https://testautomationpractice.blogspot.com/

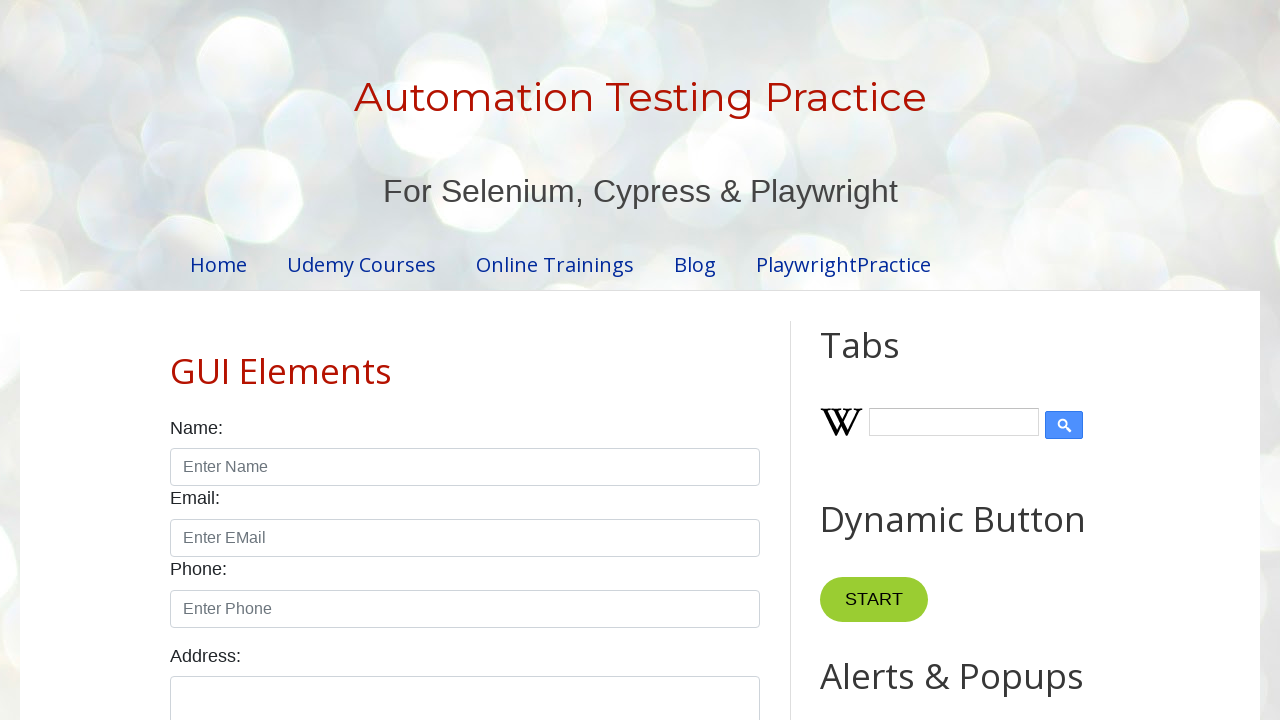

Verified email input field is initially empty
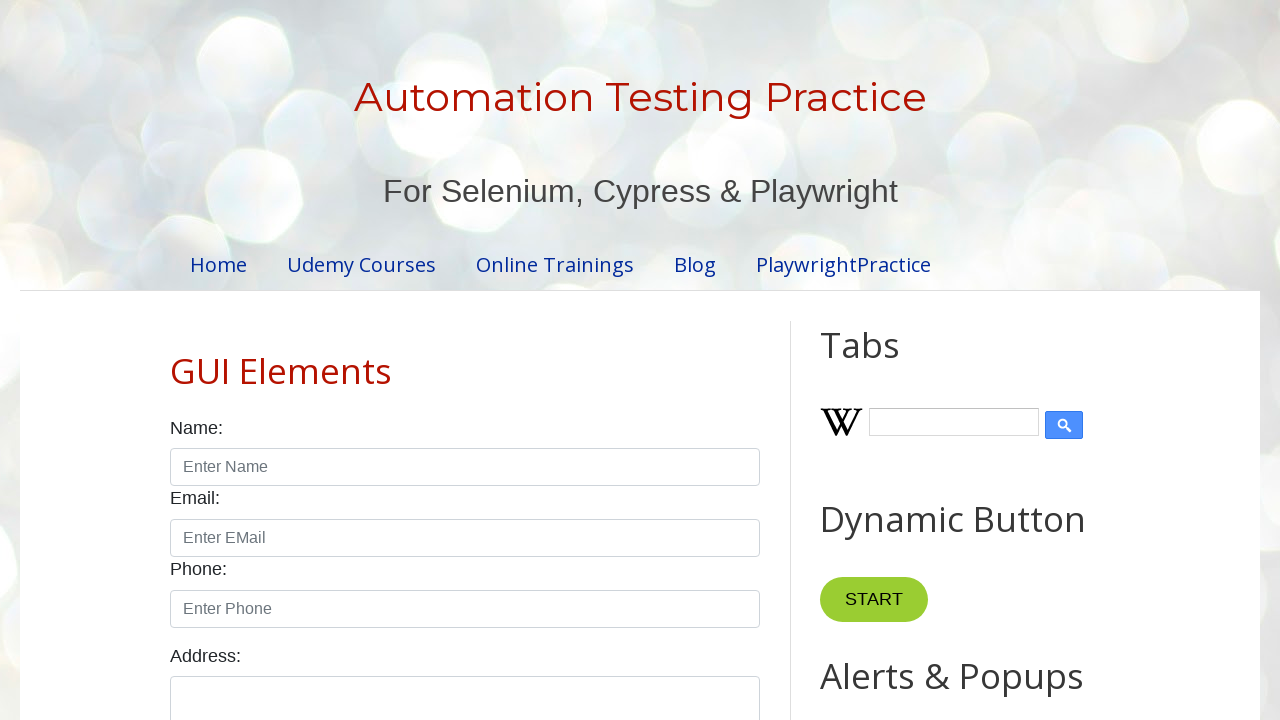

Entered email address 'testuser.847291@gmail.com' in email input field on input#email
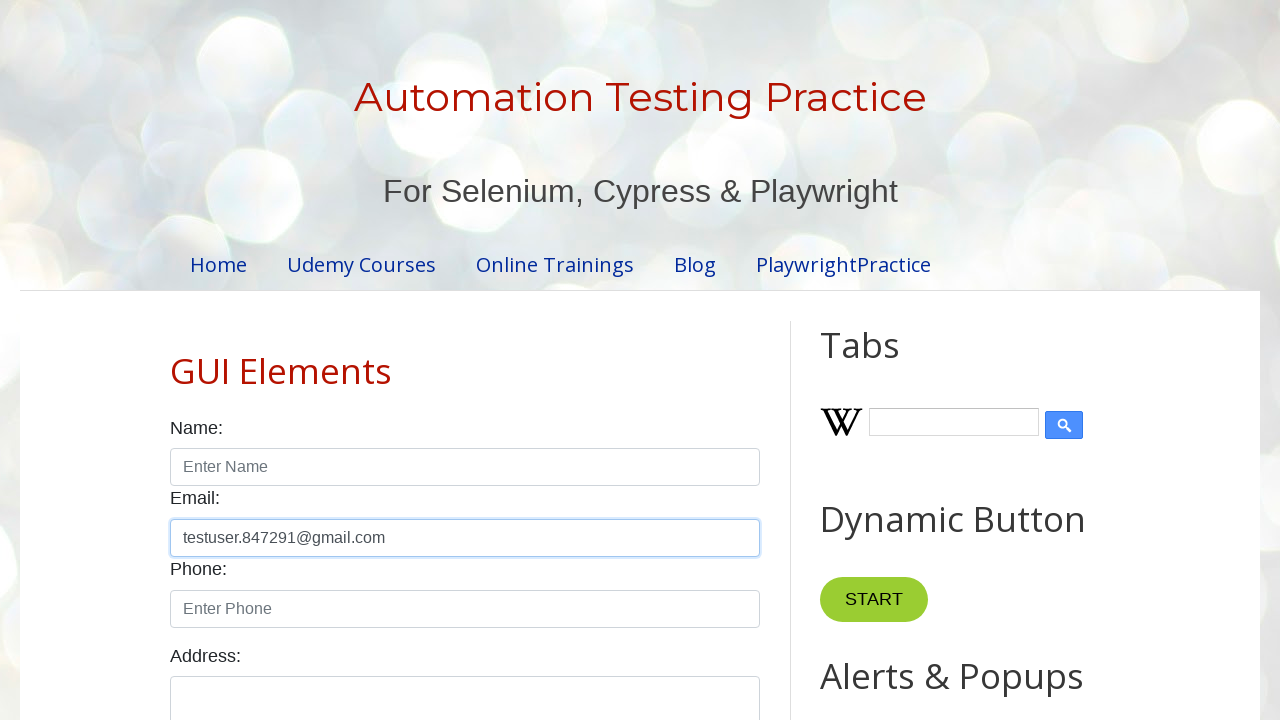

Verified that email input field contains the correct email address 'testuser.847291@gmail.com'
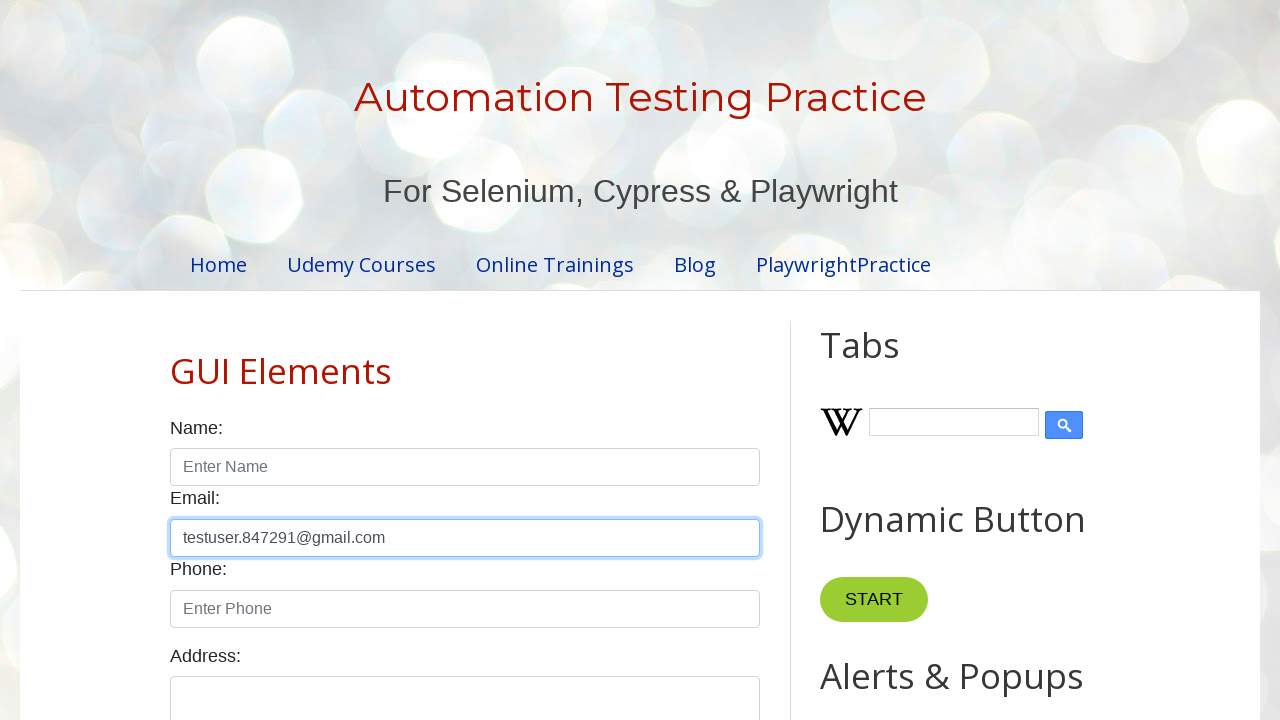

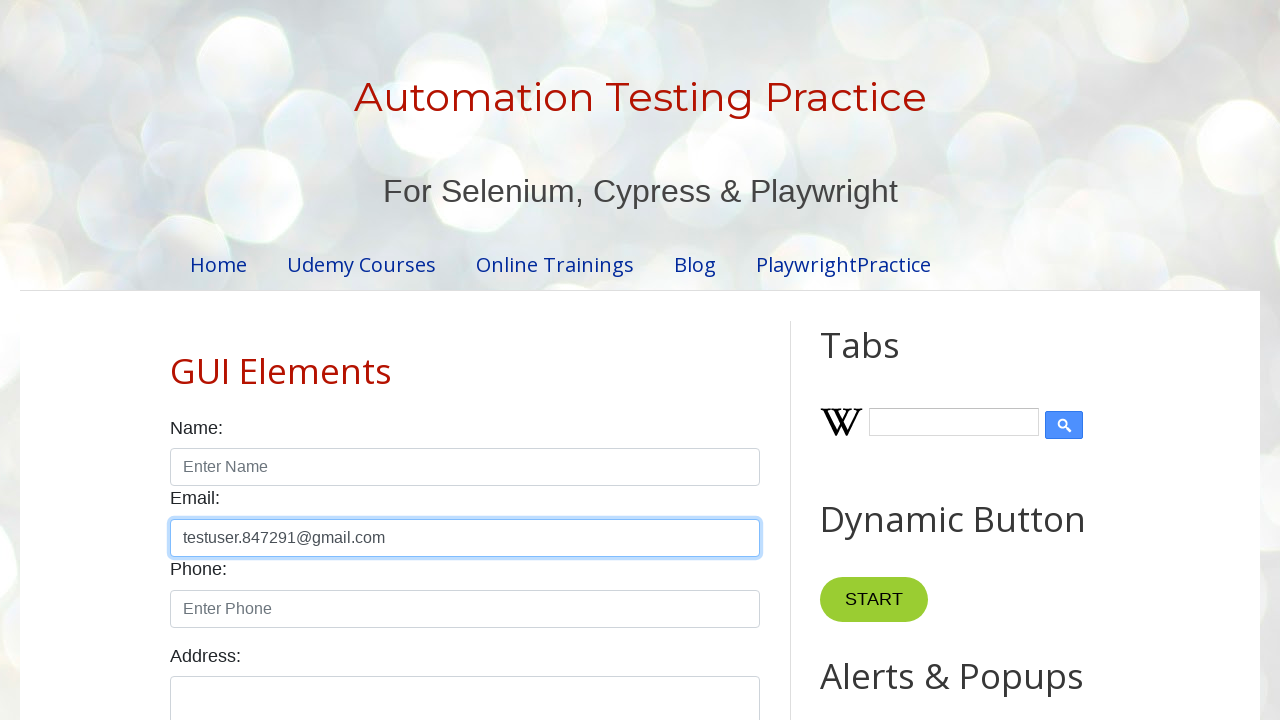